Tests iframe navigation by clicking on a nested iframe link, switching to outer and inner iframes, and filling a text input field within the nested iframe

Starting URL: http://demo.automationtesting.in/Frames.html

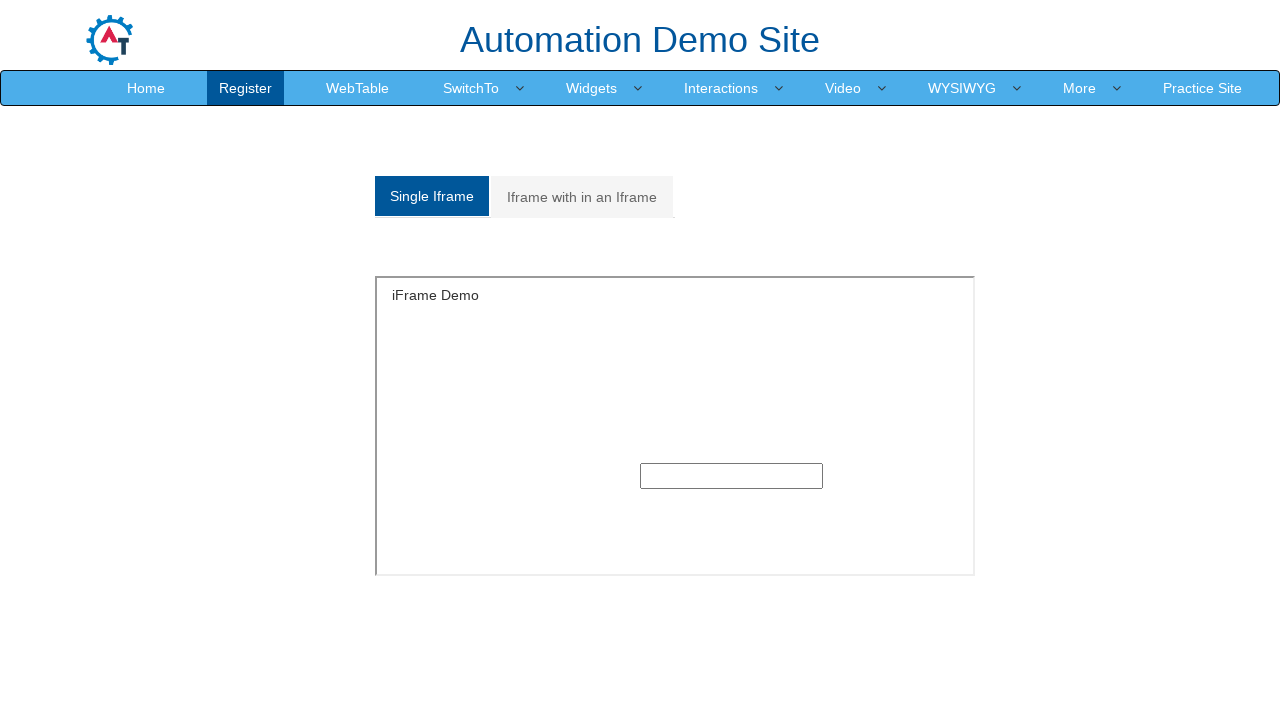

Clicked on 'Iframe with in an Iframe' link at (582, 197) on xpath=//a[normalize-space()='Iframe with in an Iframe']
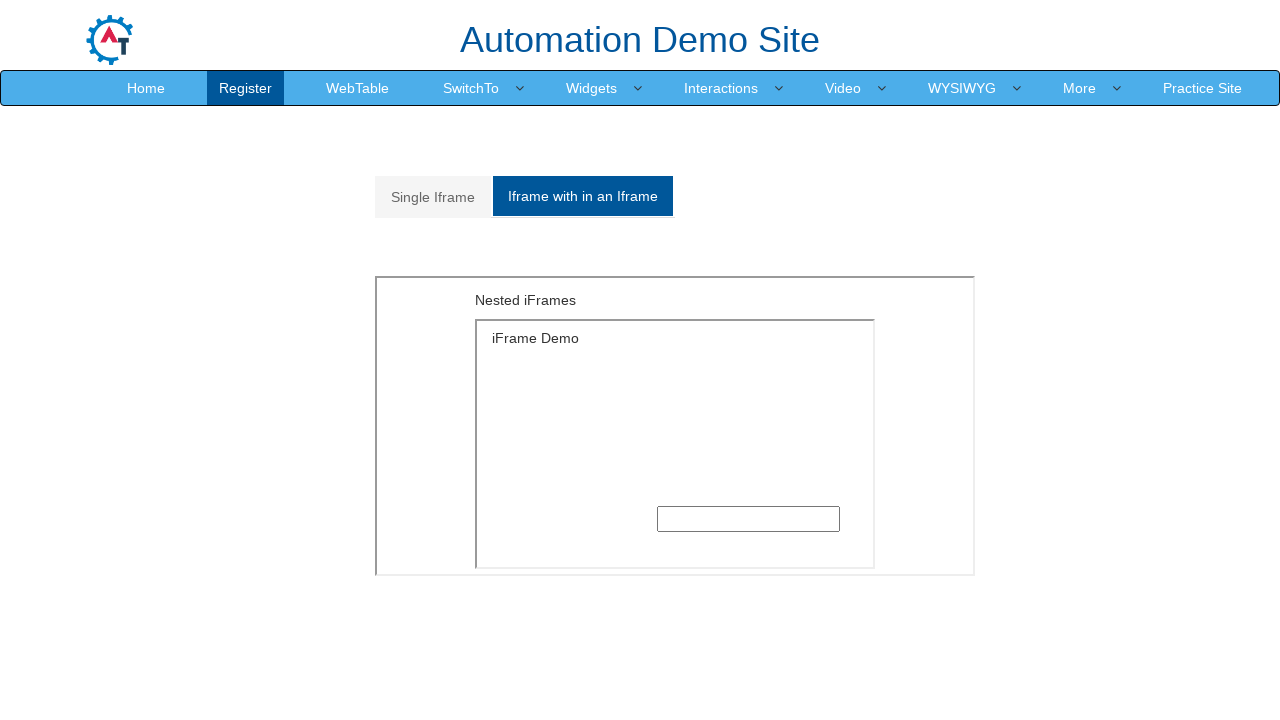

Waited 1000ms for iframe to load
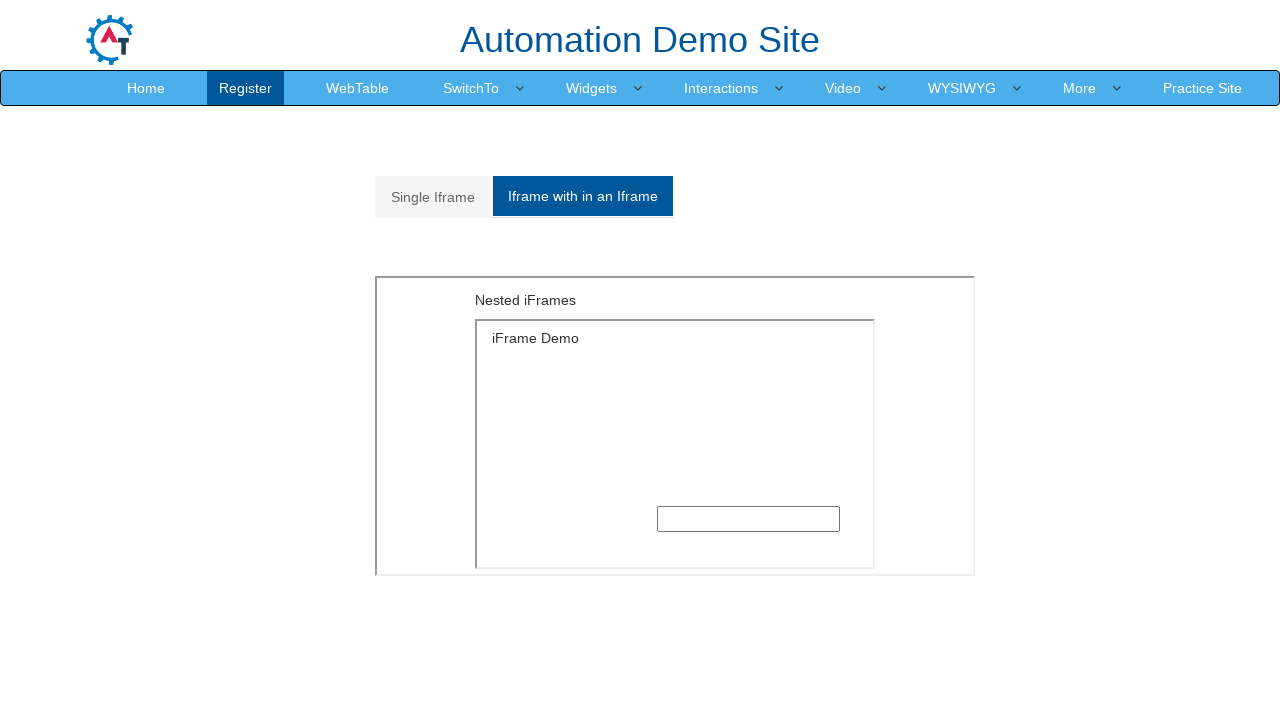

Located outer iframe with id 'Multiple iframe'
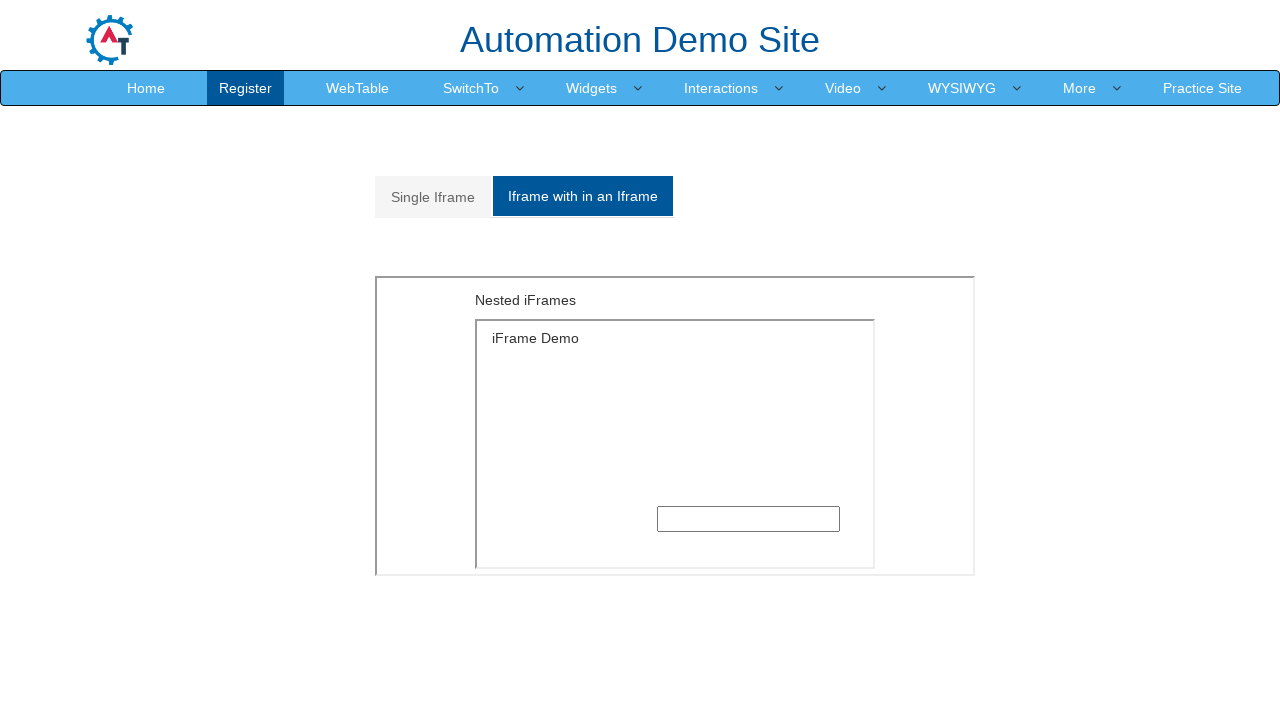

Located inner iframe within the outer iframe
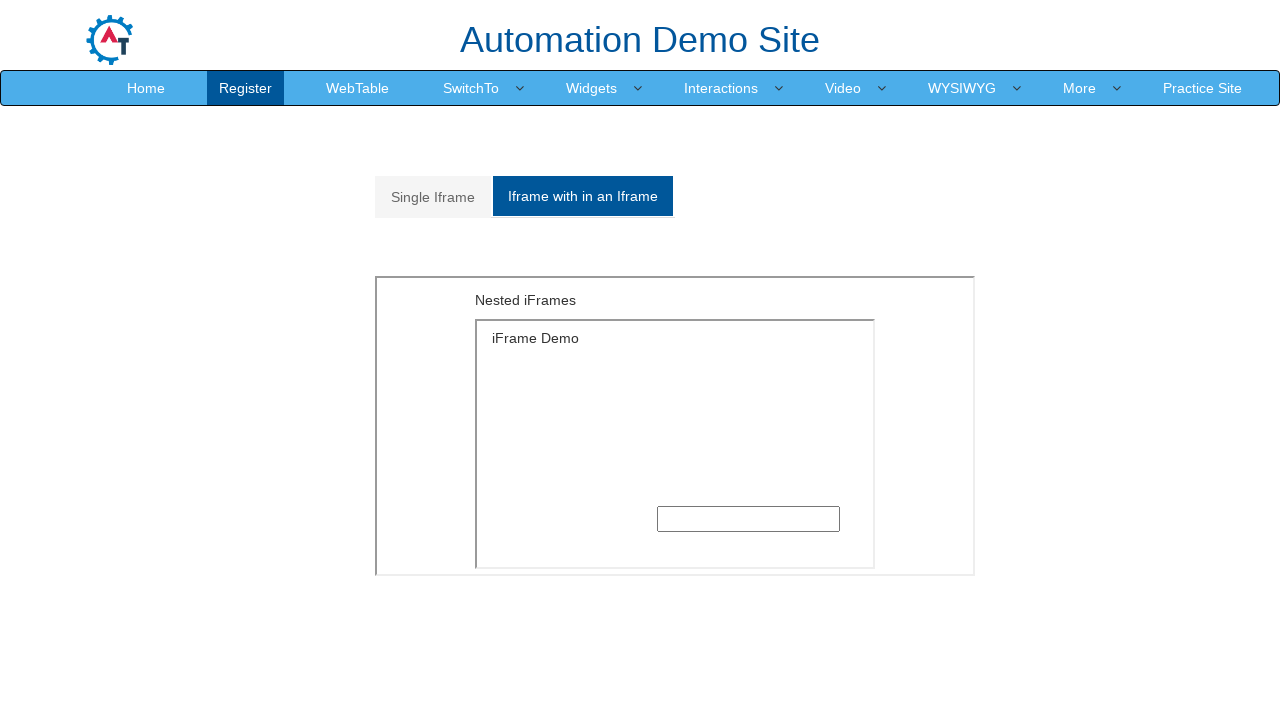

Filled text input field in nested iframe with 'Mahirul' on #Multiple iframe >> nth=0 >> internal:control=enter-frame >> iframe >> nth=0 >> 
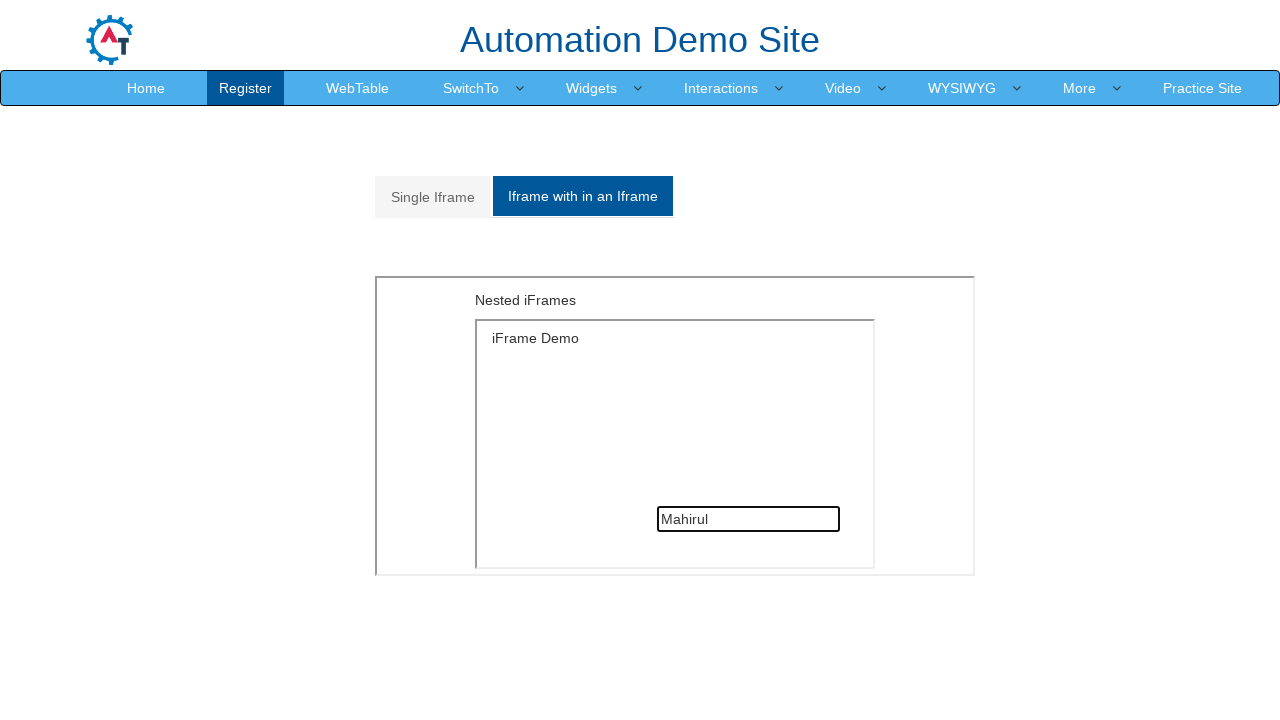

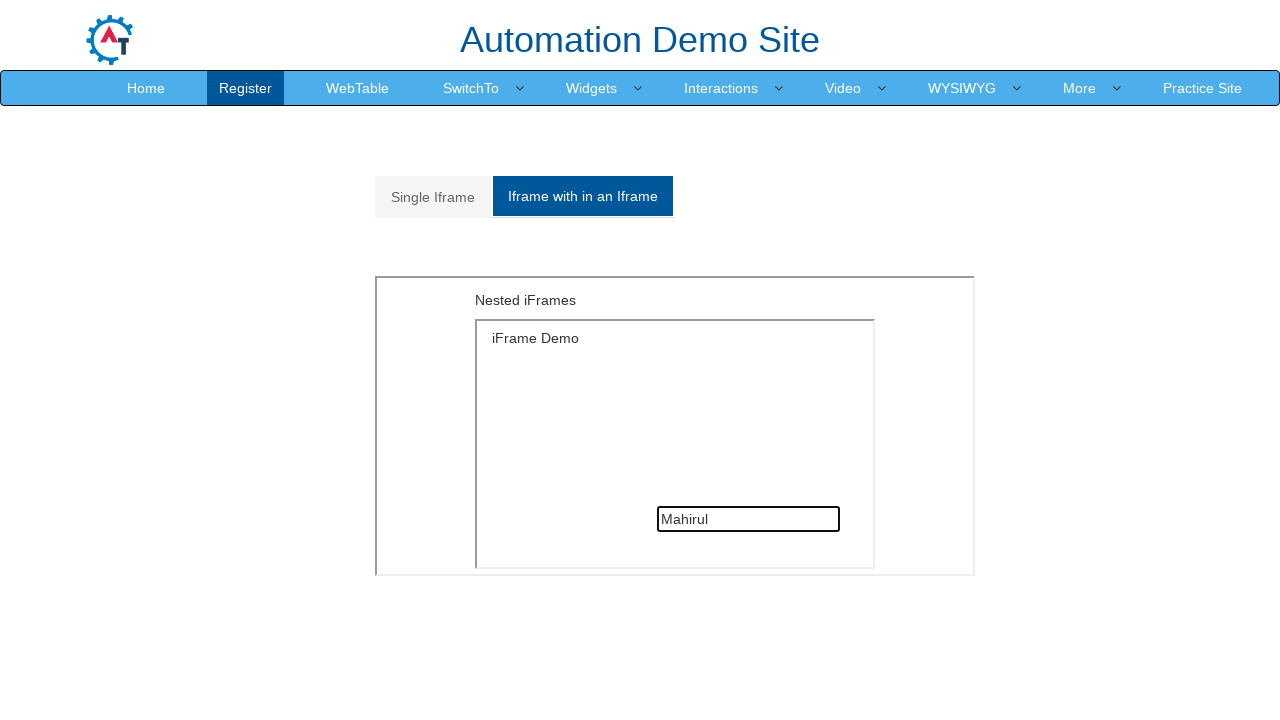